Tests navigation from the main page to the registration page by clicking the Register link

Starting URL: https://www.redmine.org/

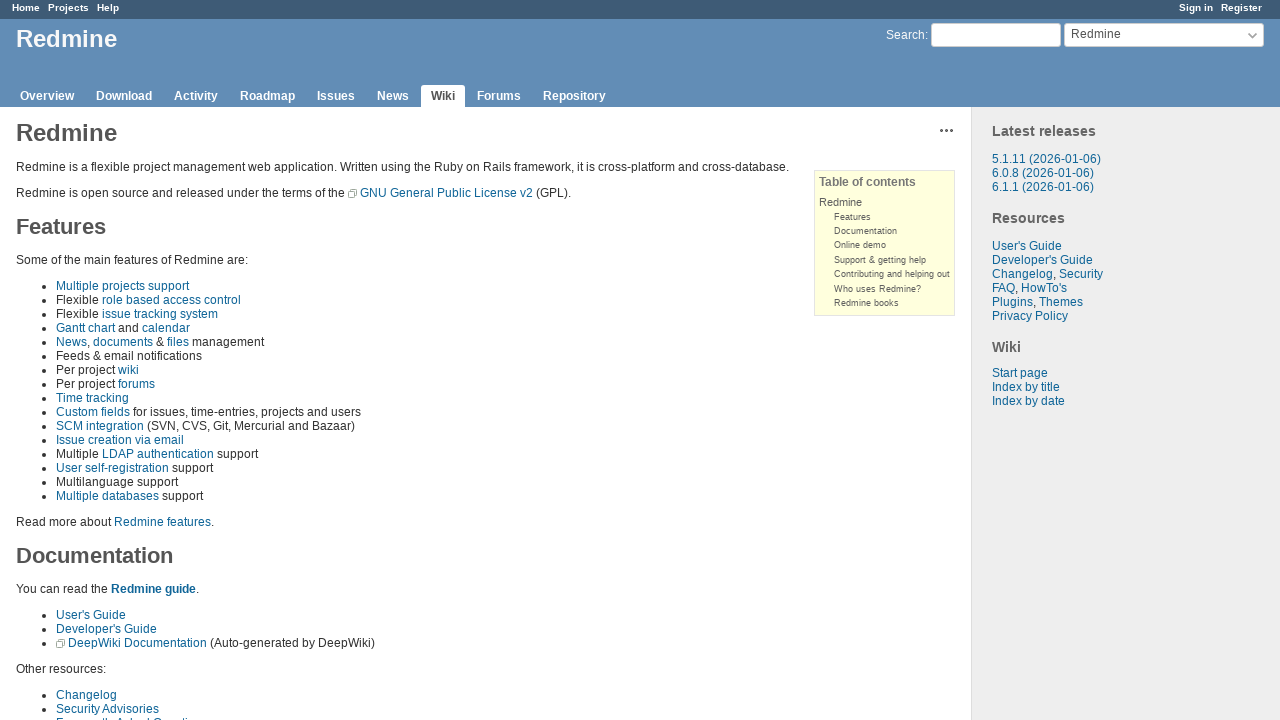

Clicked Register link on main page at (1242, 8) on a.register
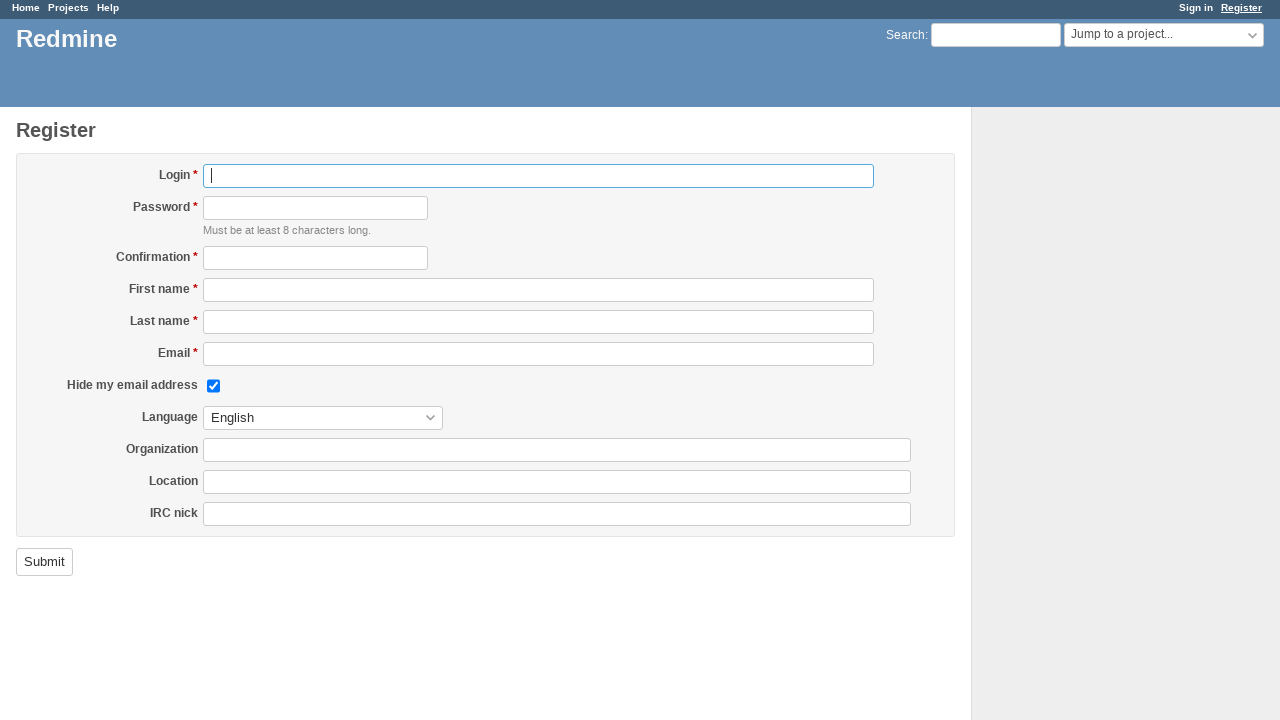

Navigation to registration page completed - URL confirmed
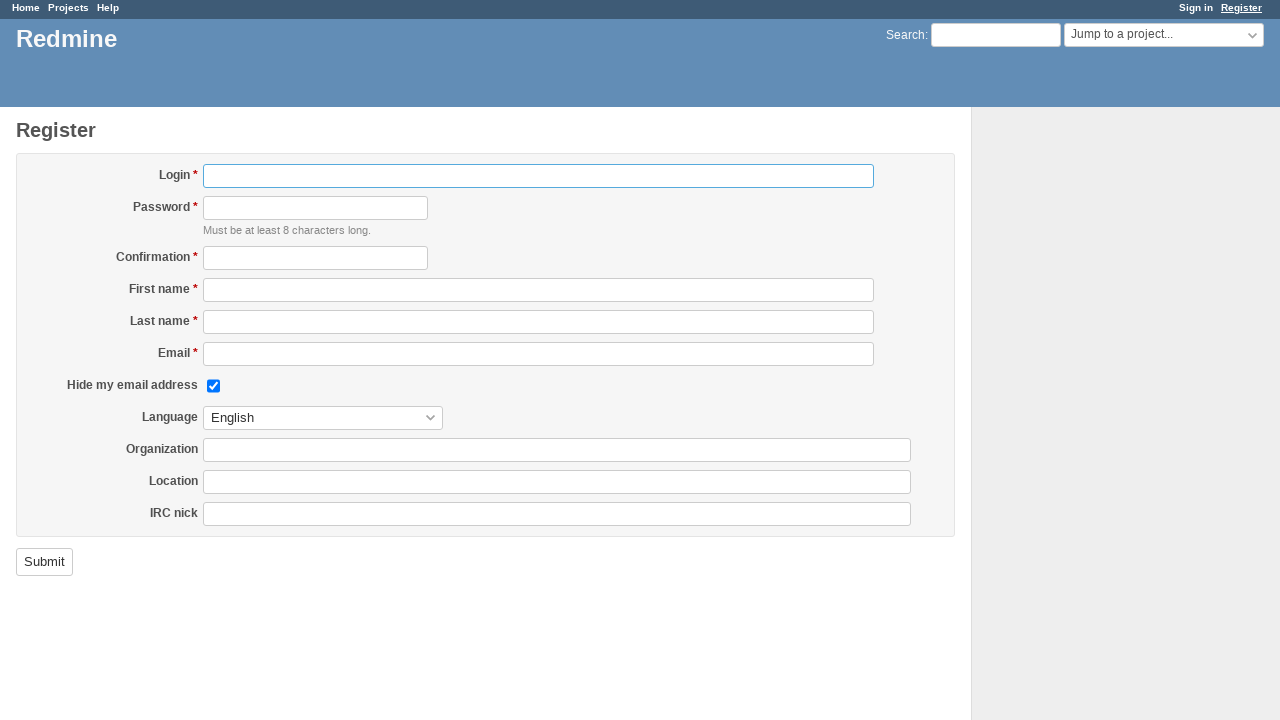

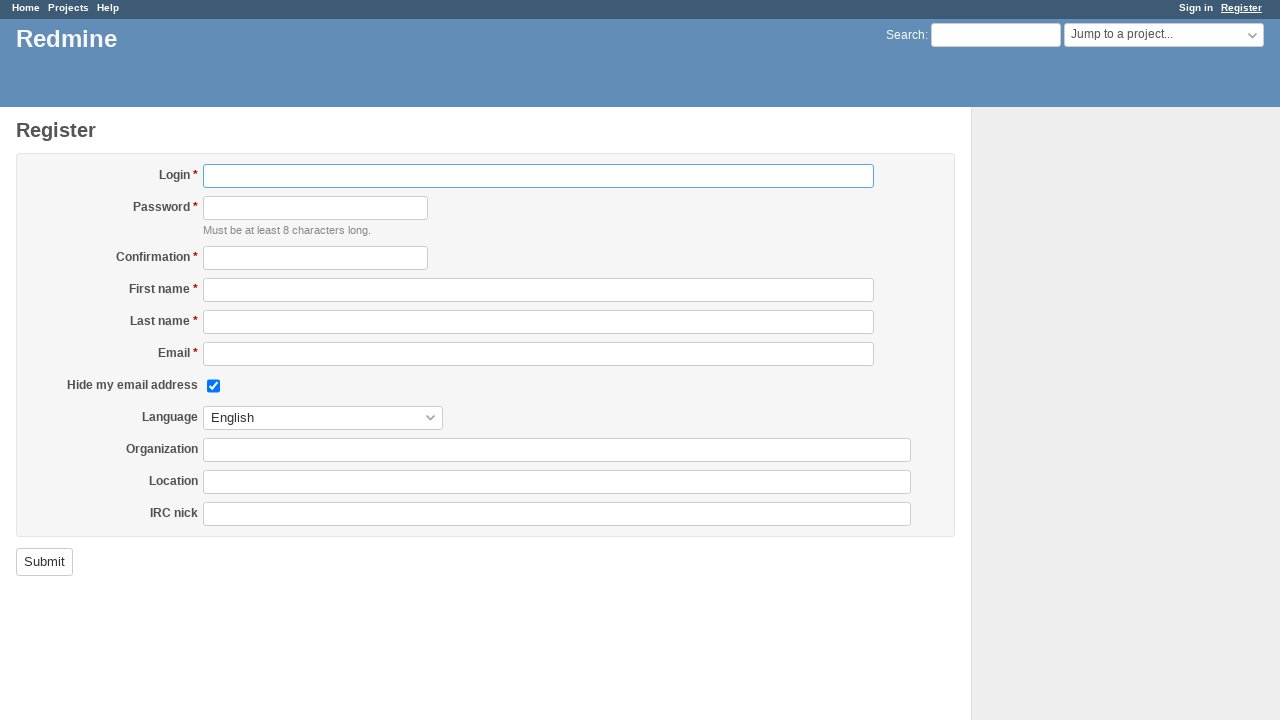